Tests basic browser navigation by opening the Rahul Shetty Academy website and verifying the page loads by checking the title and URL.

Starting URL: https://www.rahulshettyacademy.com

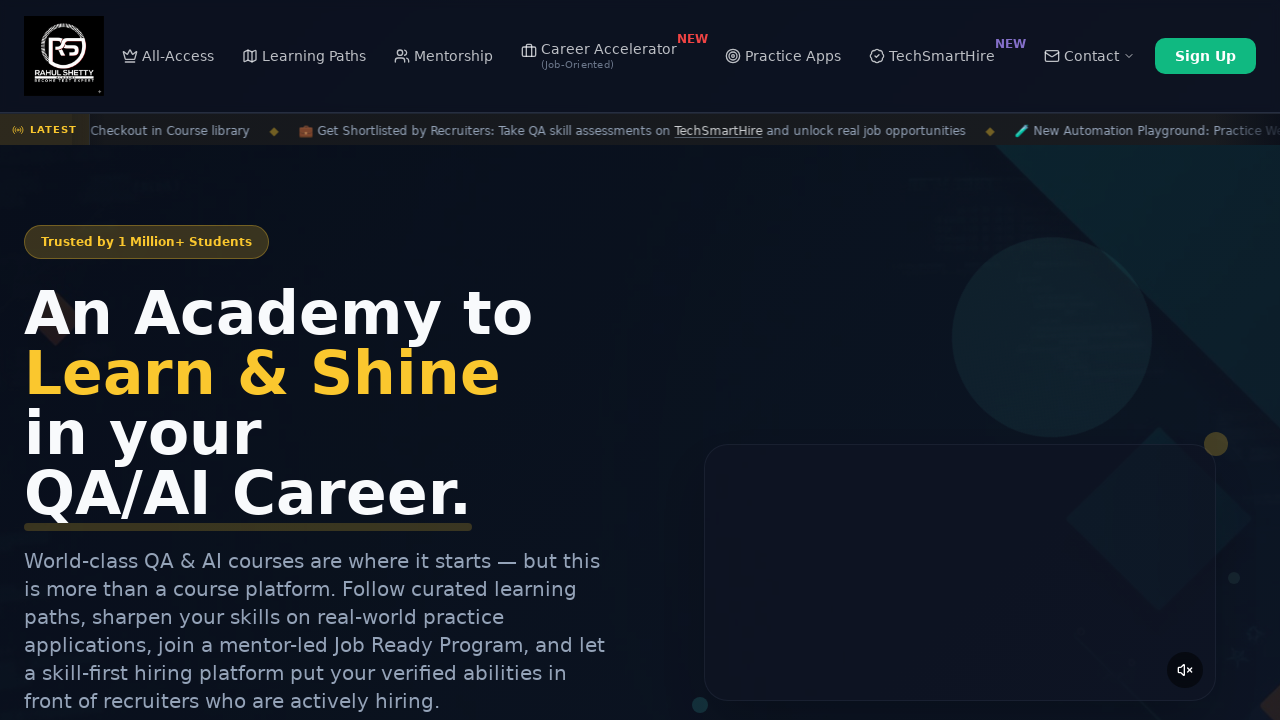

Waited for page to reach domcontentloaded state
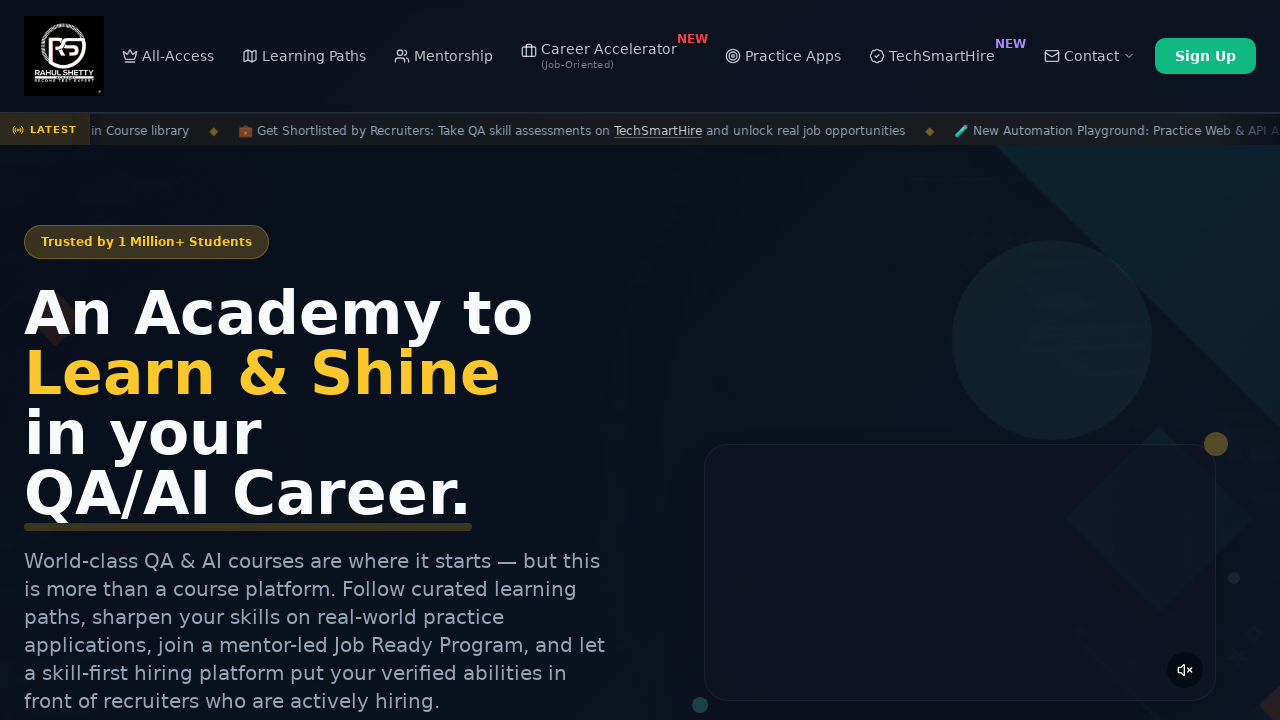

Retrieved page title: Rahul Shetty Academy | QA Automation, Playwright, AI Testing & Online Training
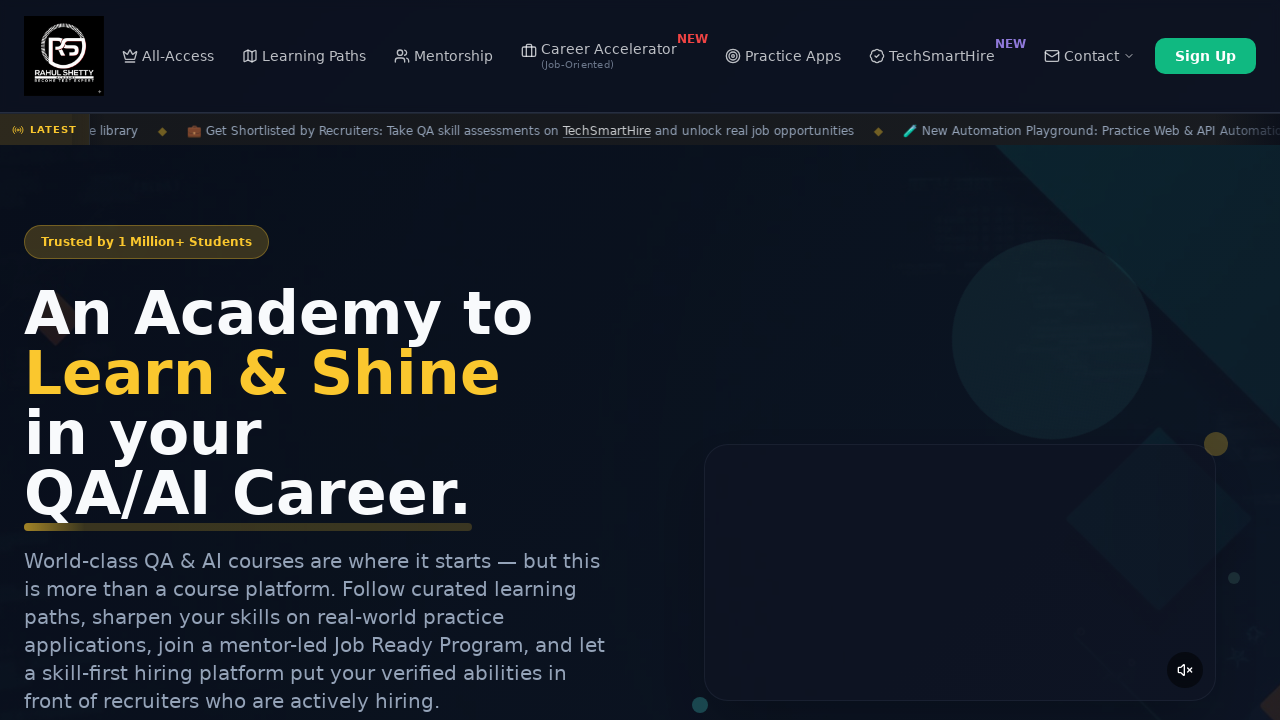

Retrieved current URL: https://rahulshettyacademy.com/
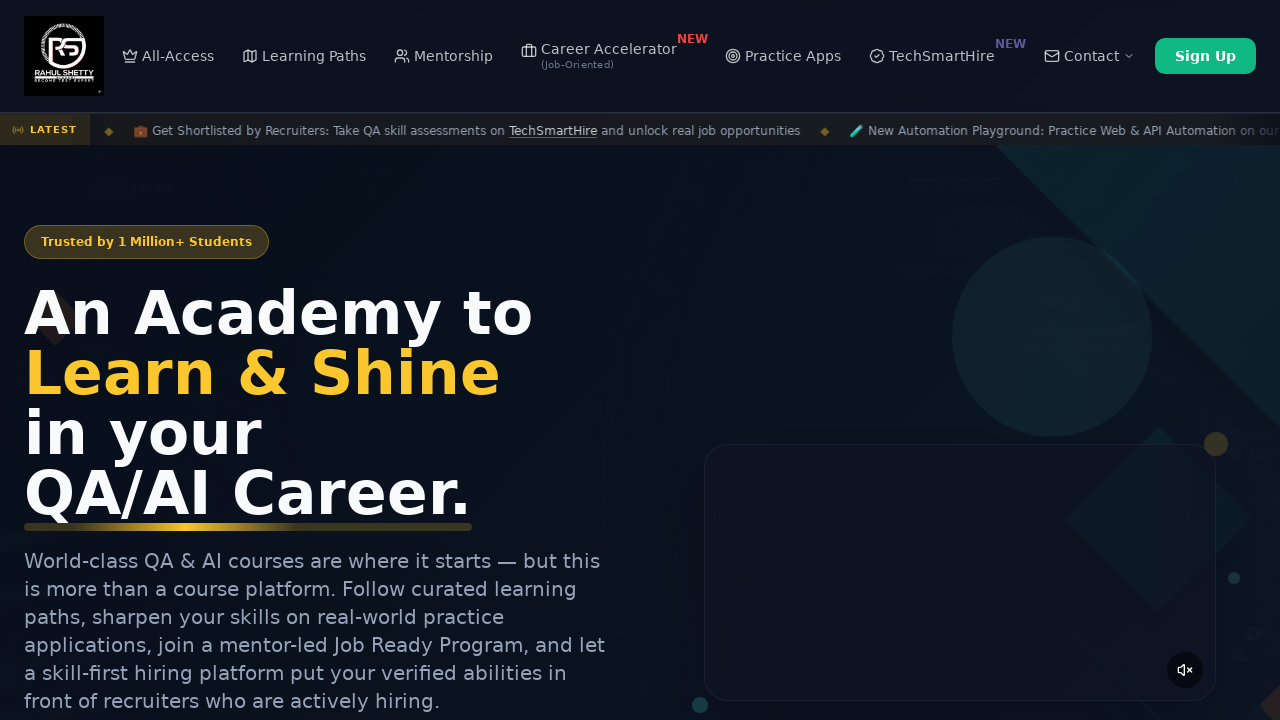

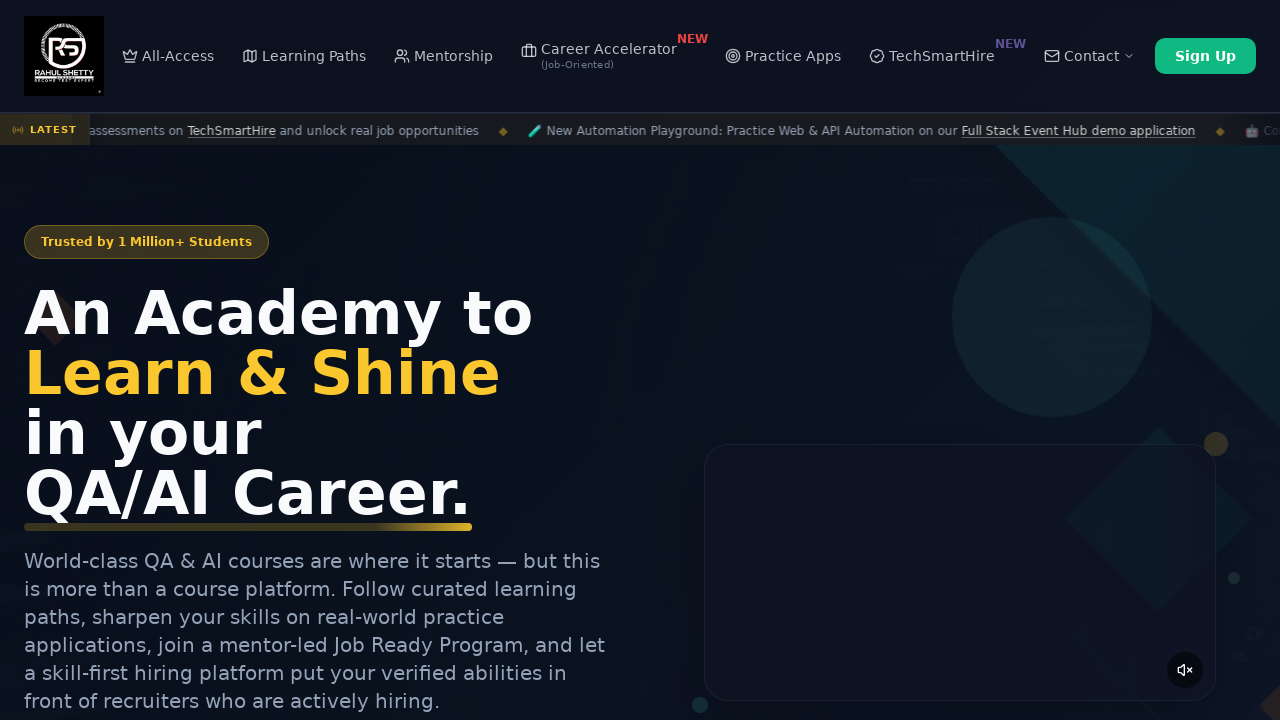